Tests registration form by filling out first name, last name, email, phone, and address fields, then submitting the form and verifying successful registration

Starting URL: http://suninjuly.github.io/registration1.html

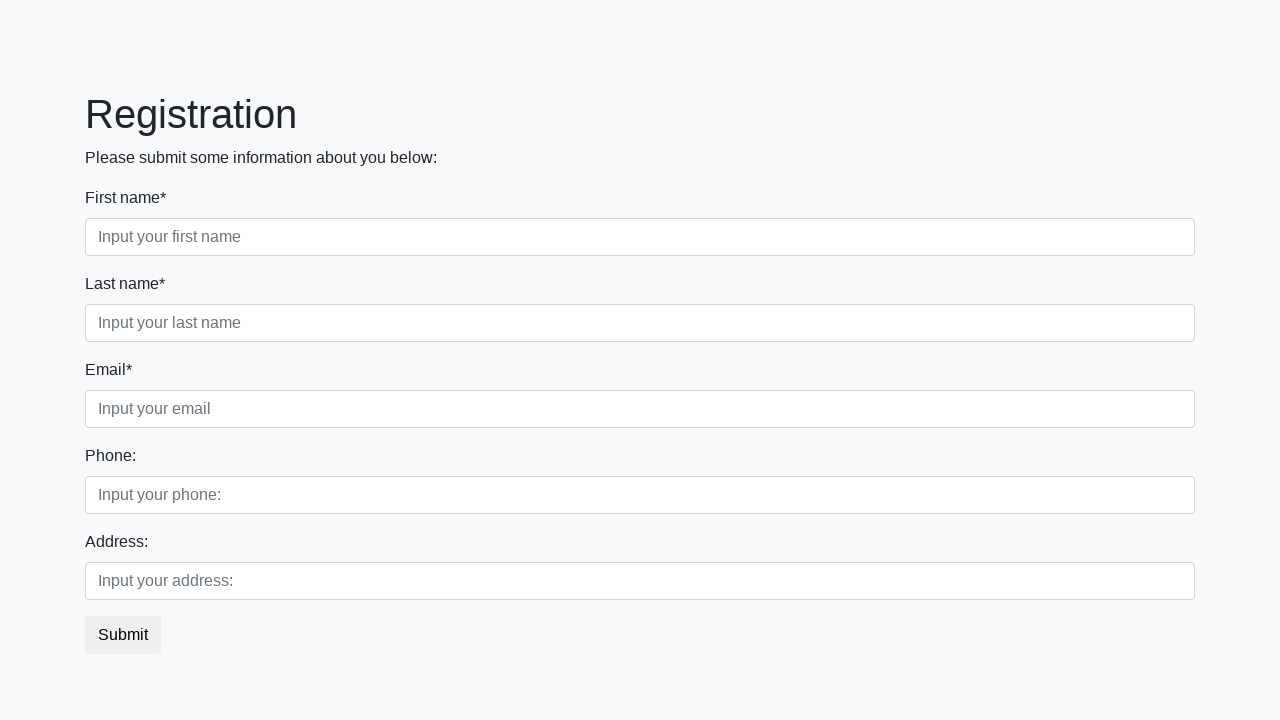

Located first block element
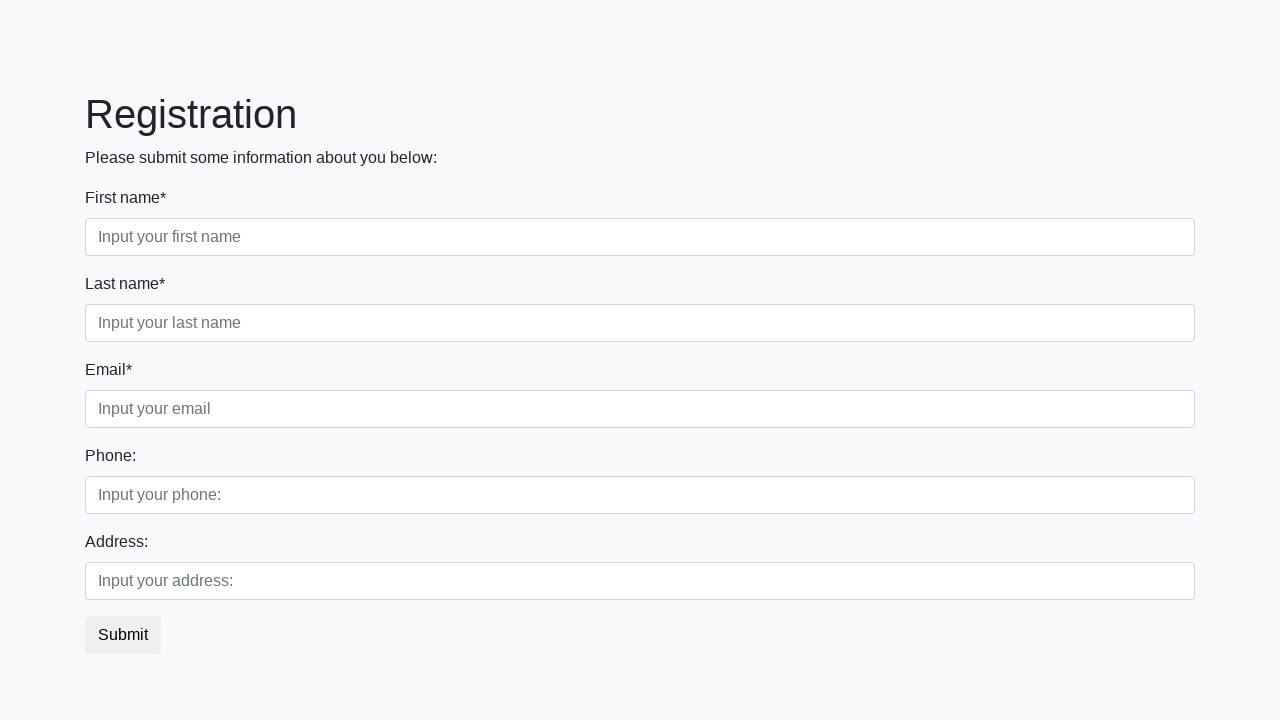

Filled first name field with 'FirstName' on .first_block .first_class > input
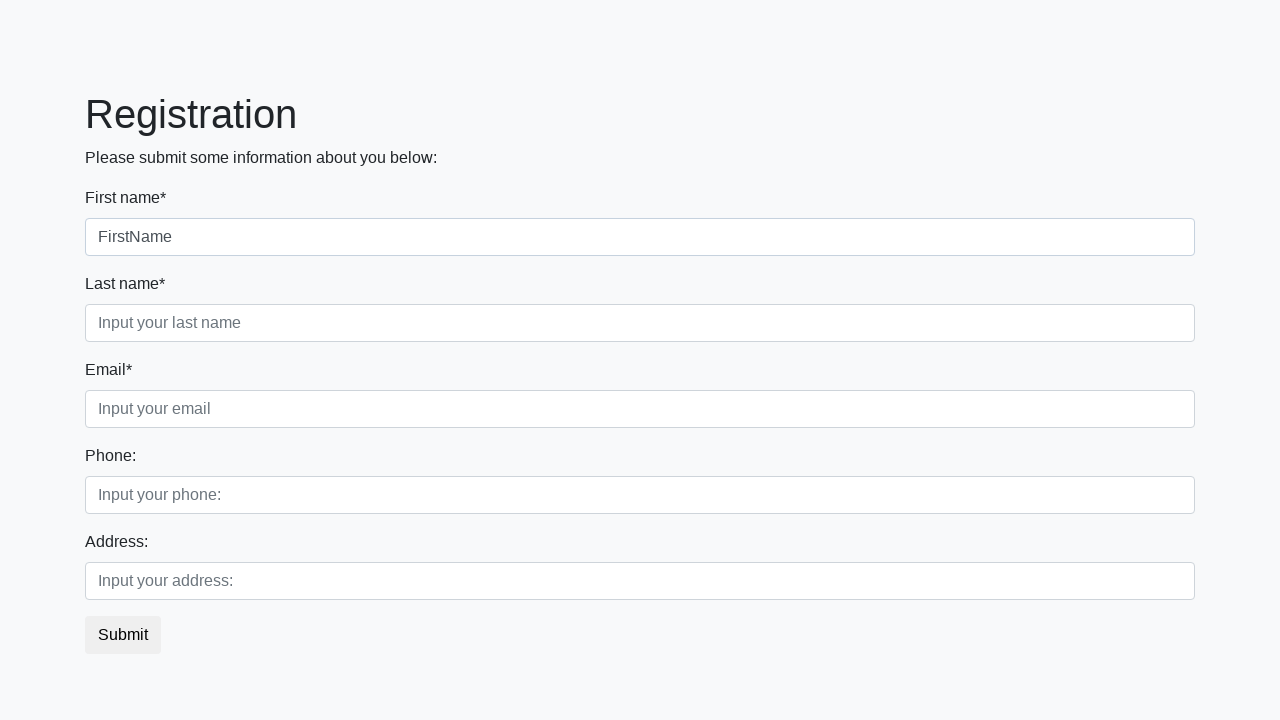

Filled last name field with 'LastName' on .first_block .second_class > input
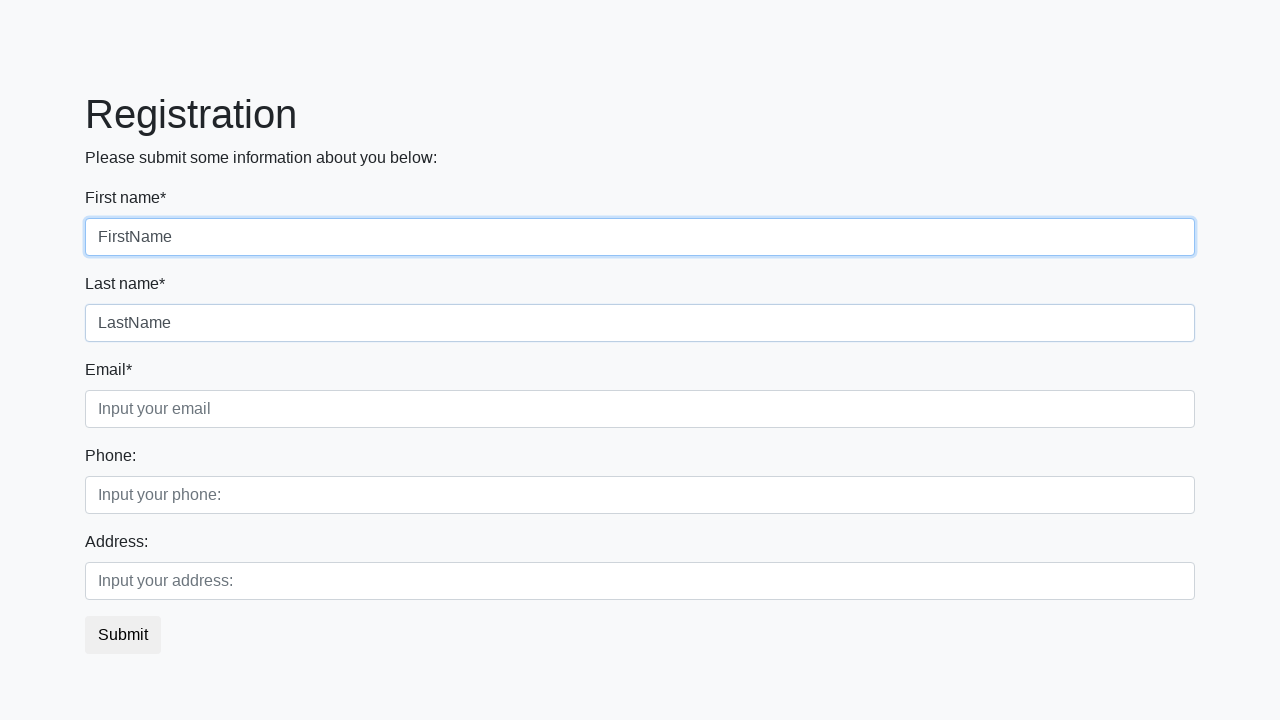

Filled email field with 'email@gmail.com' on .first_block .third_class > input
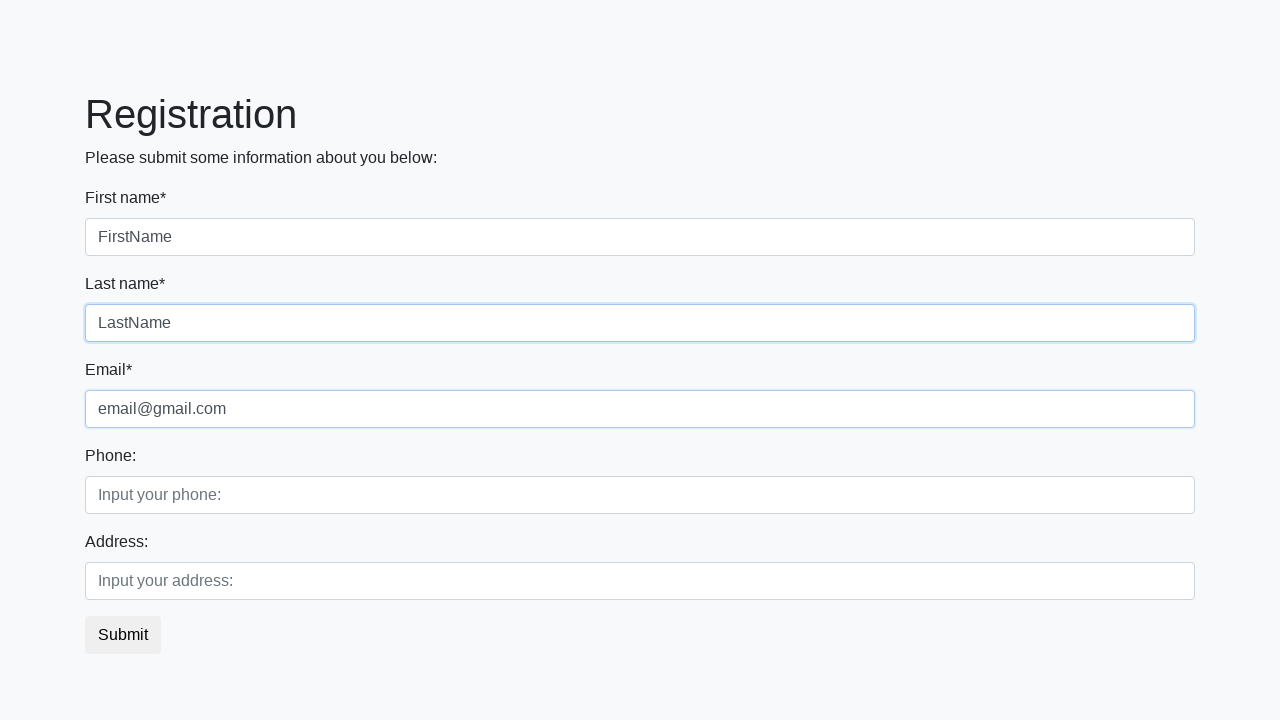

Located second block element
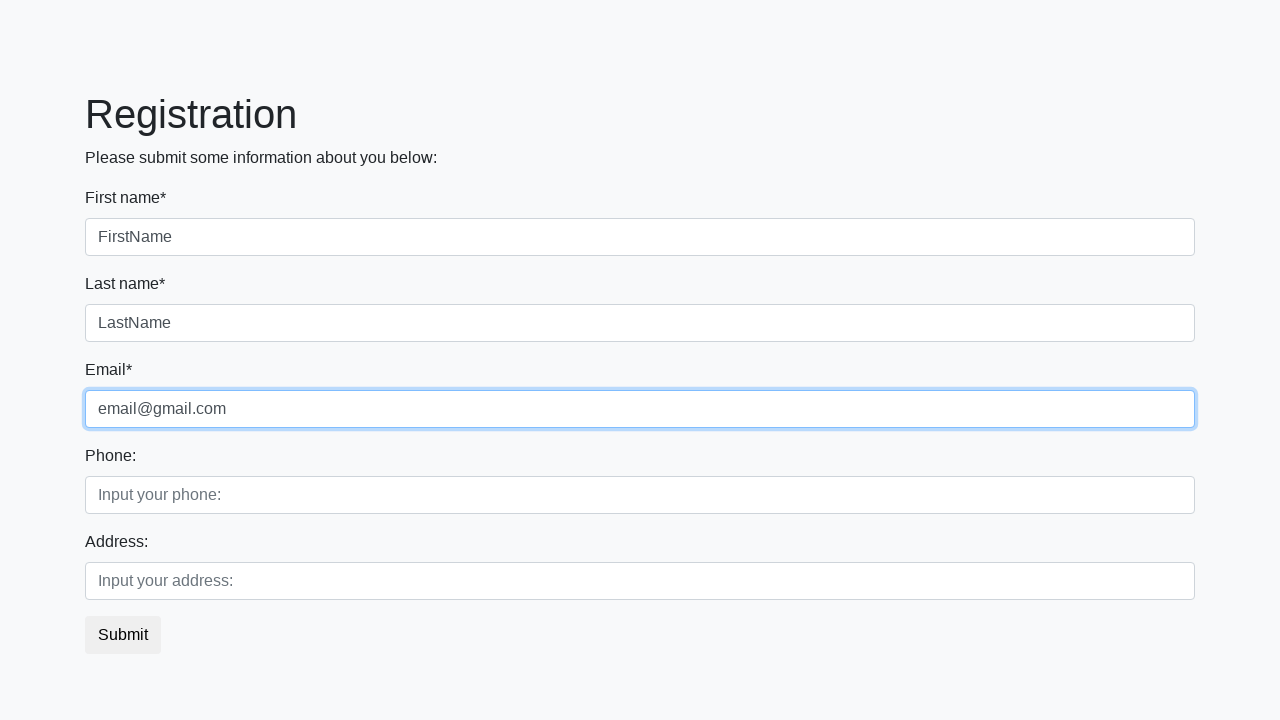

Filled phone number field with '8911900123123' on .second_block .first_class > input
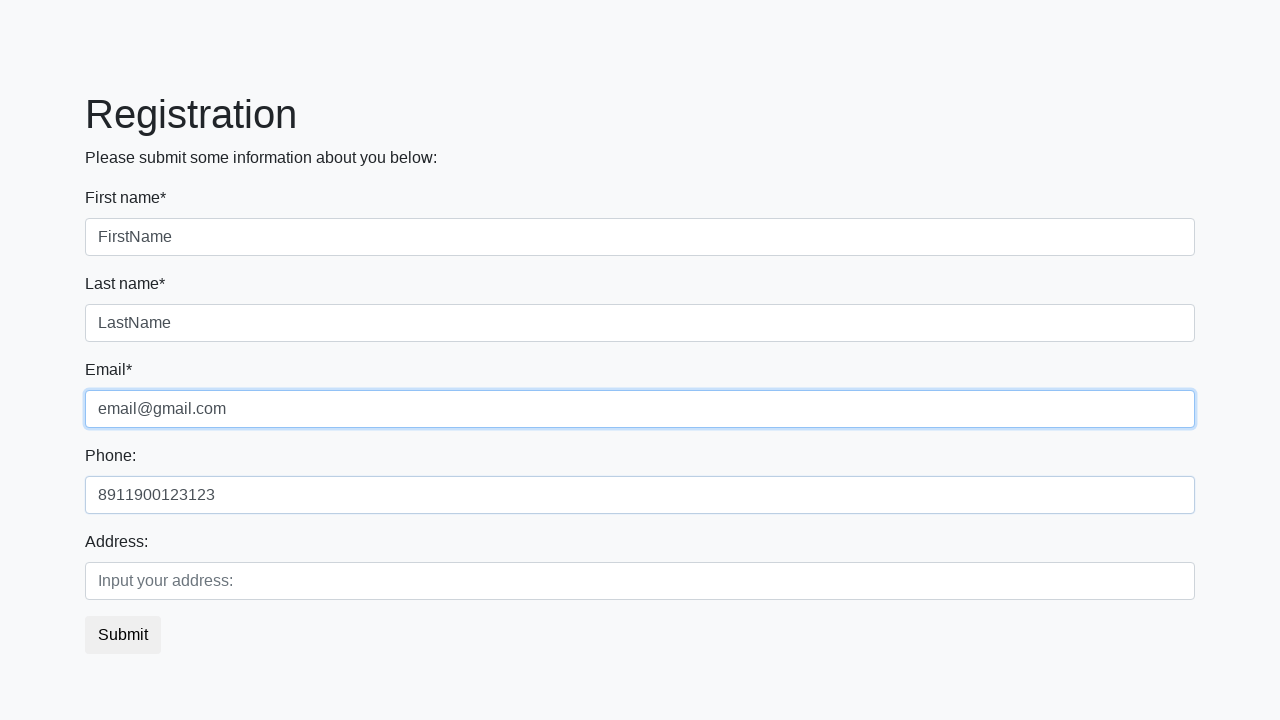

Filled address field with 'Saint-Petersburg' on .second_block .second_class > input
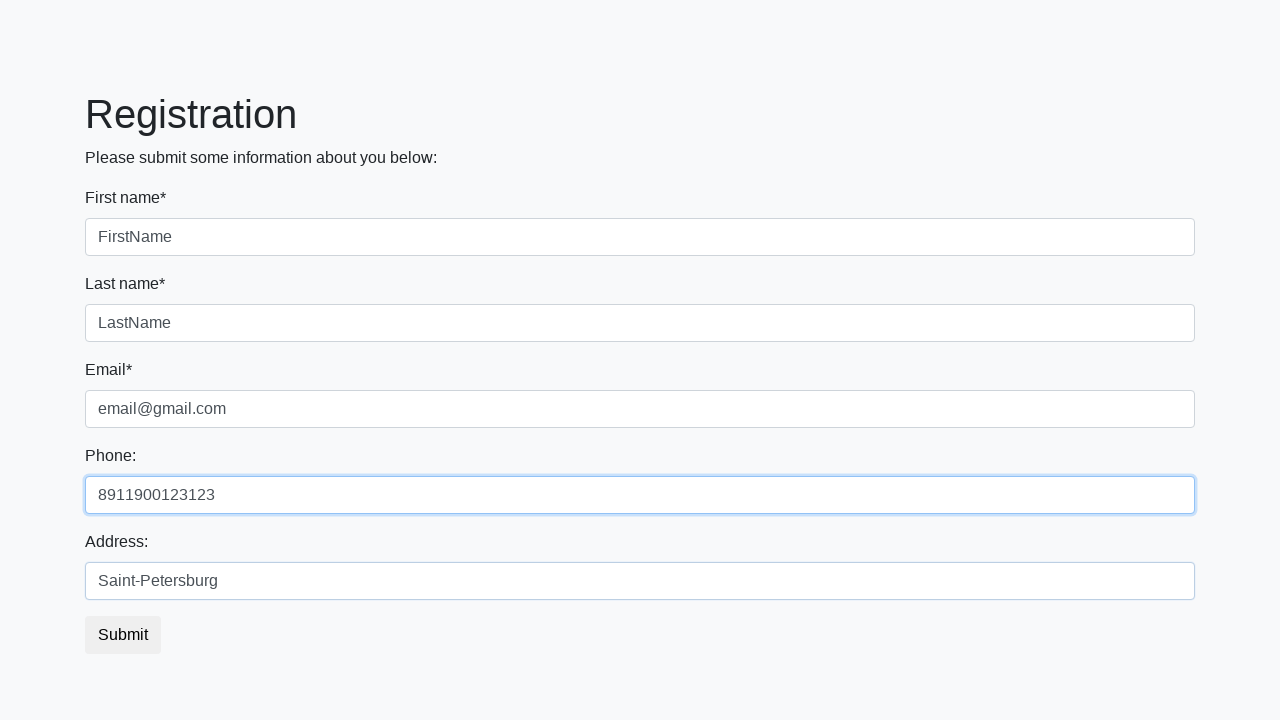

Clicked submit button to submit registration form at (123, 635) on button.btn
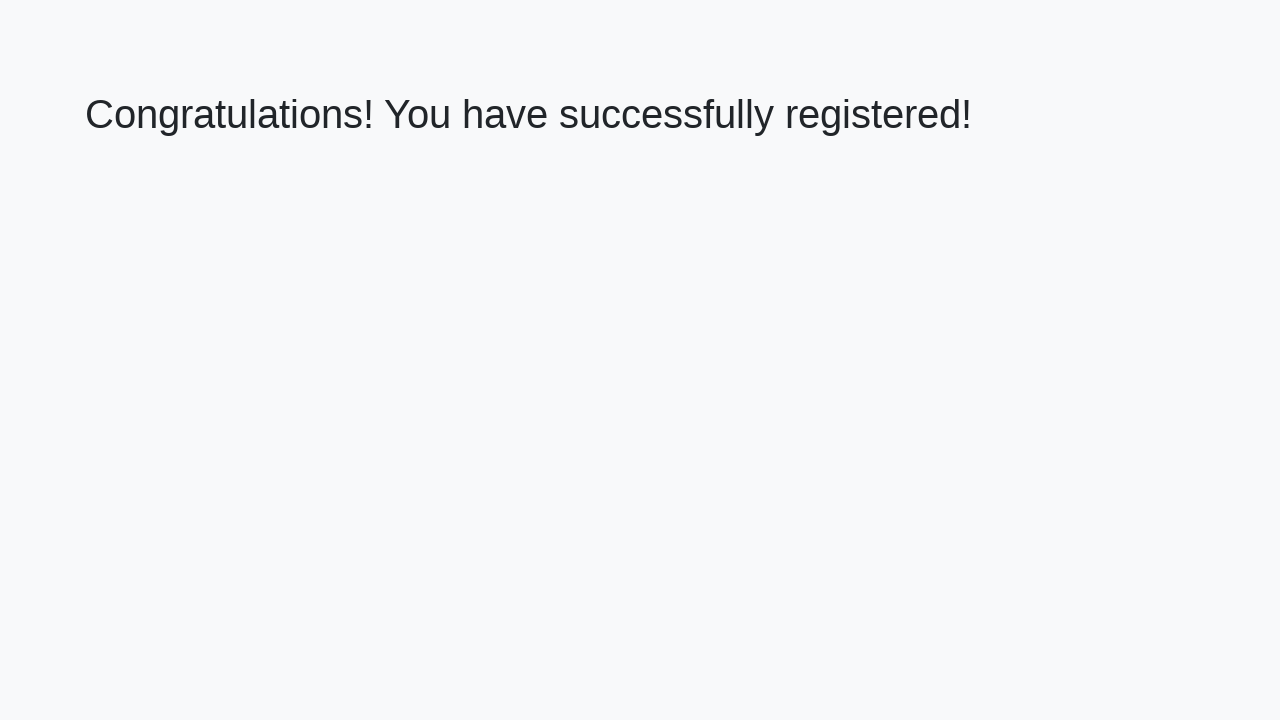

Success message heading loaded
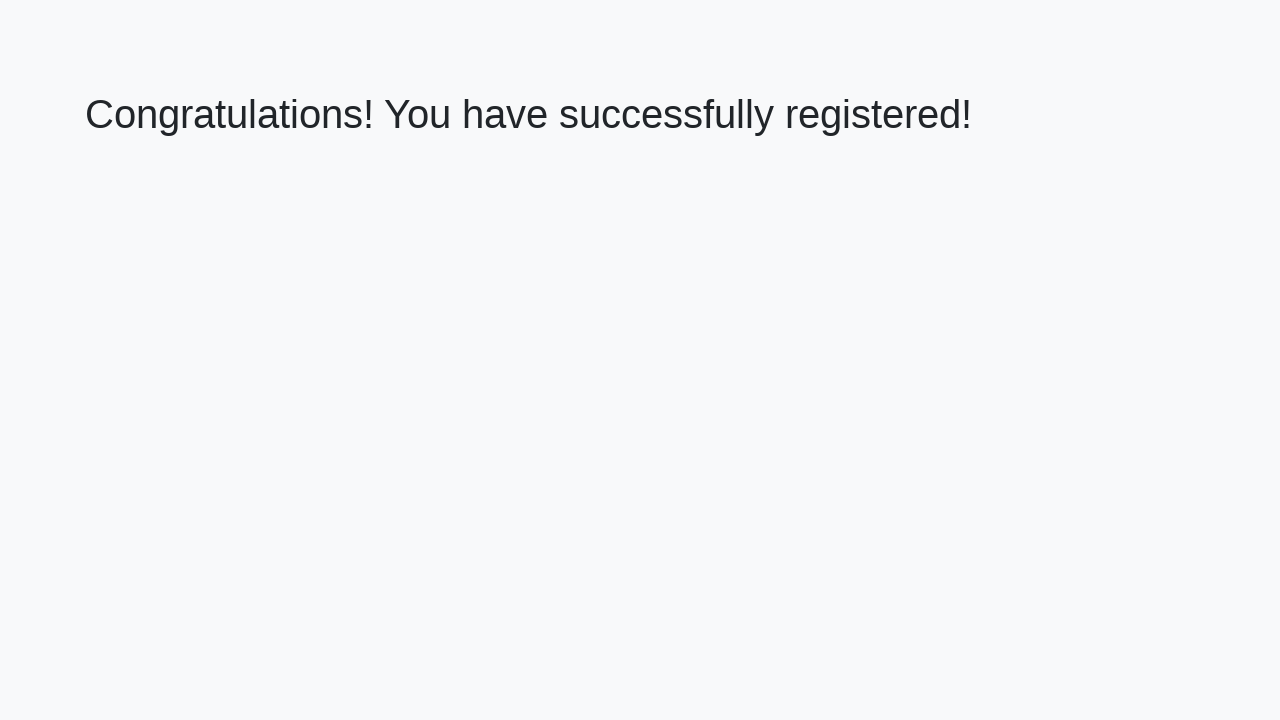

Retrieved success message text
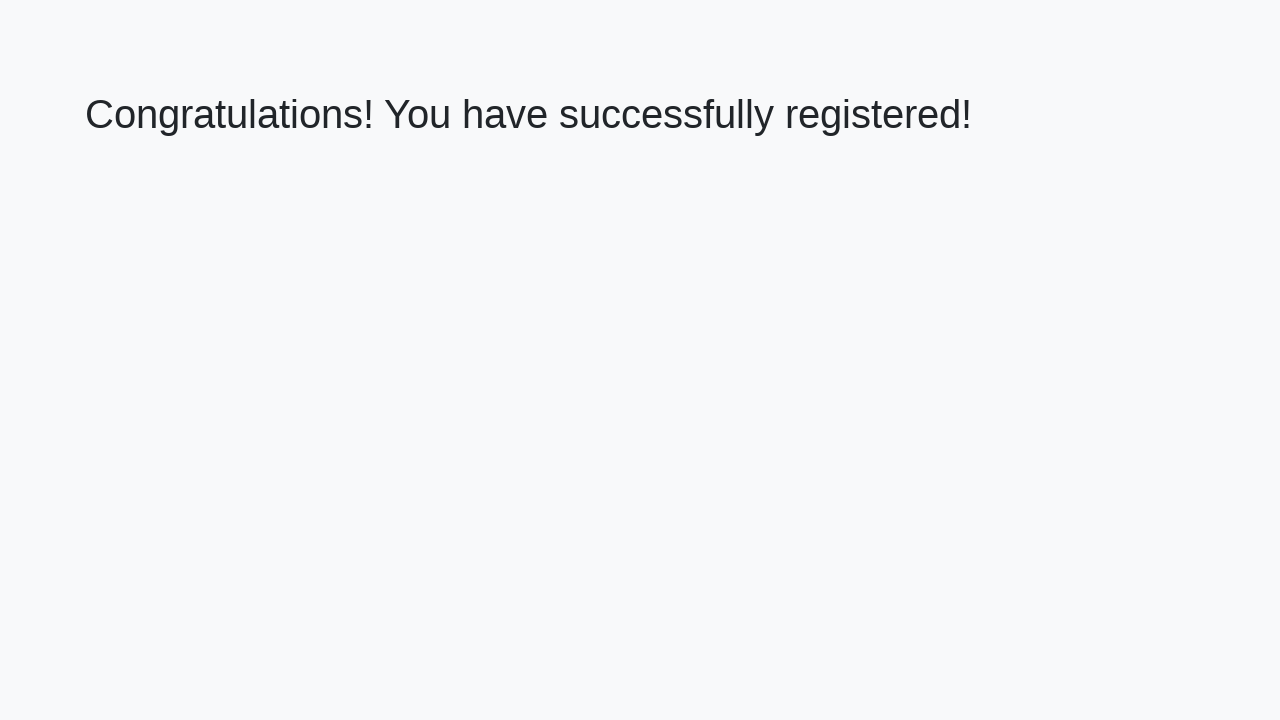

Verified successful registration with congratulations message
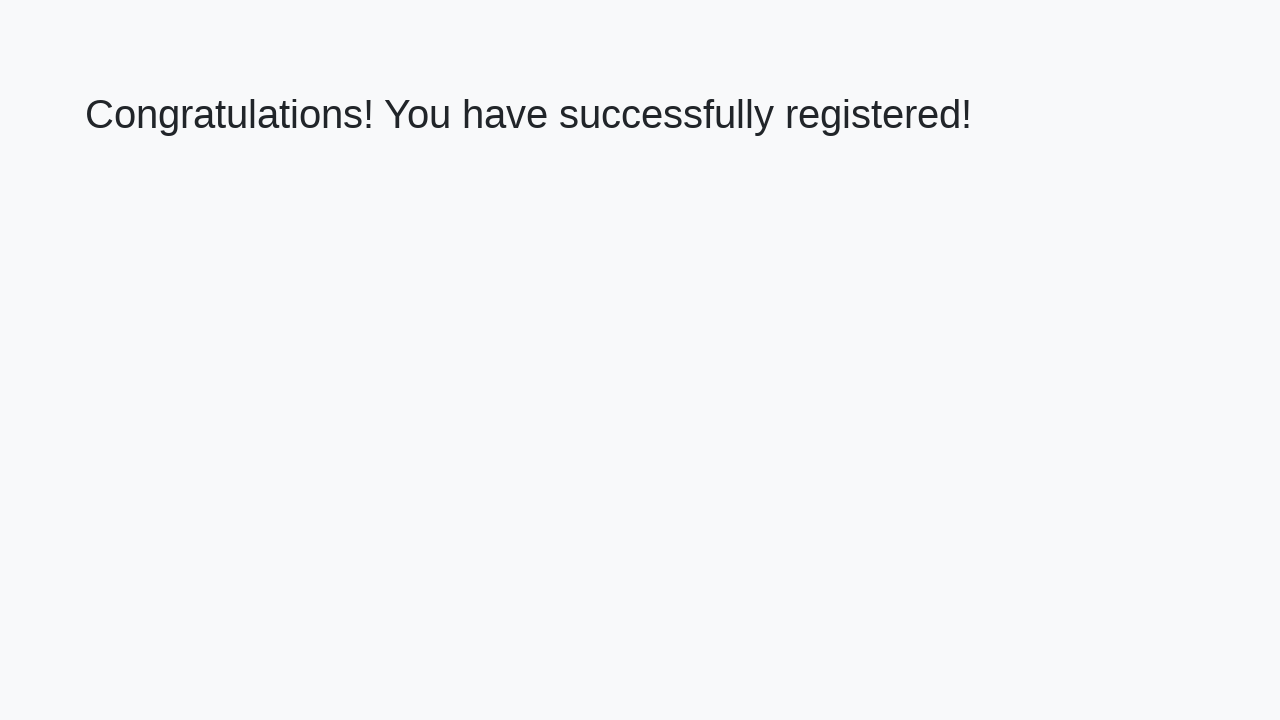

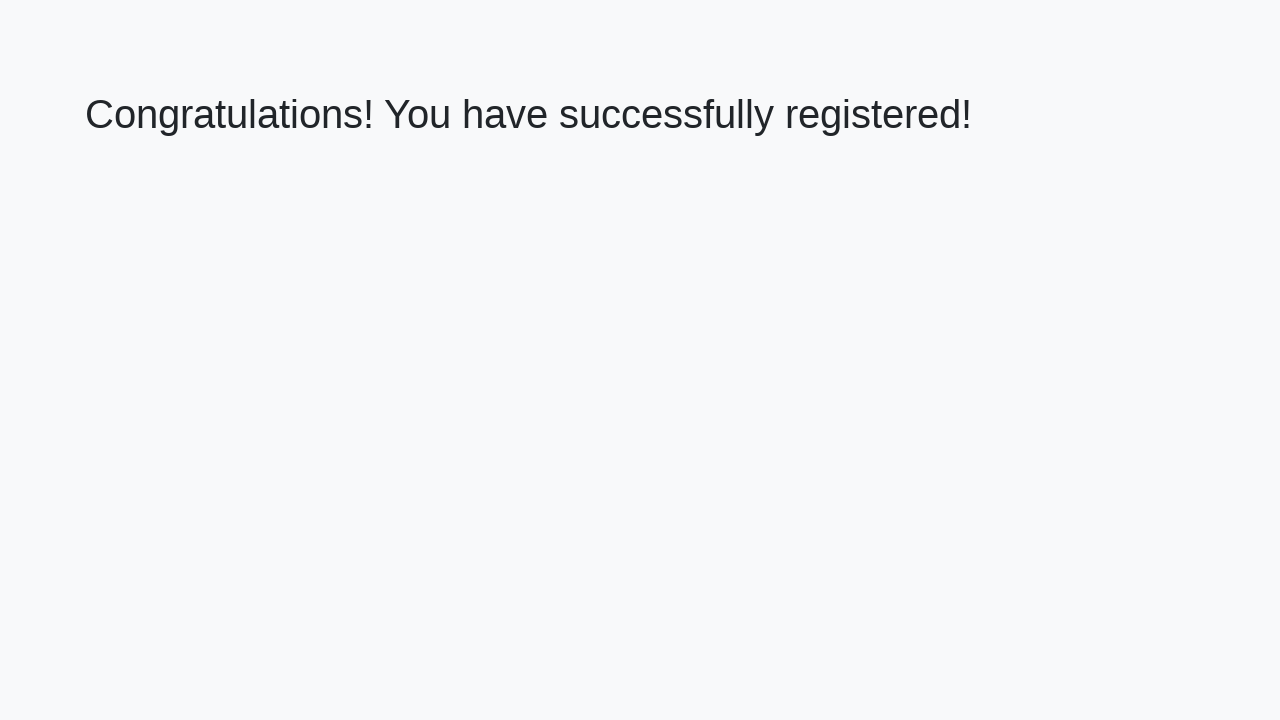